Tests that a floating menu remains visible while scrolling through different paragraph elements on the page

Starting URL: http://the-internet.herokuapp.com/floating_menu

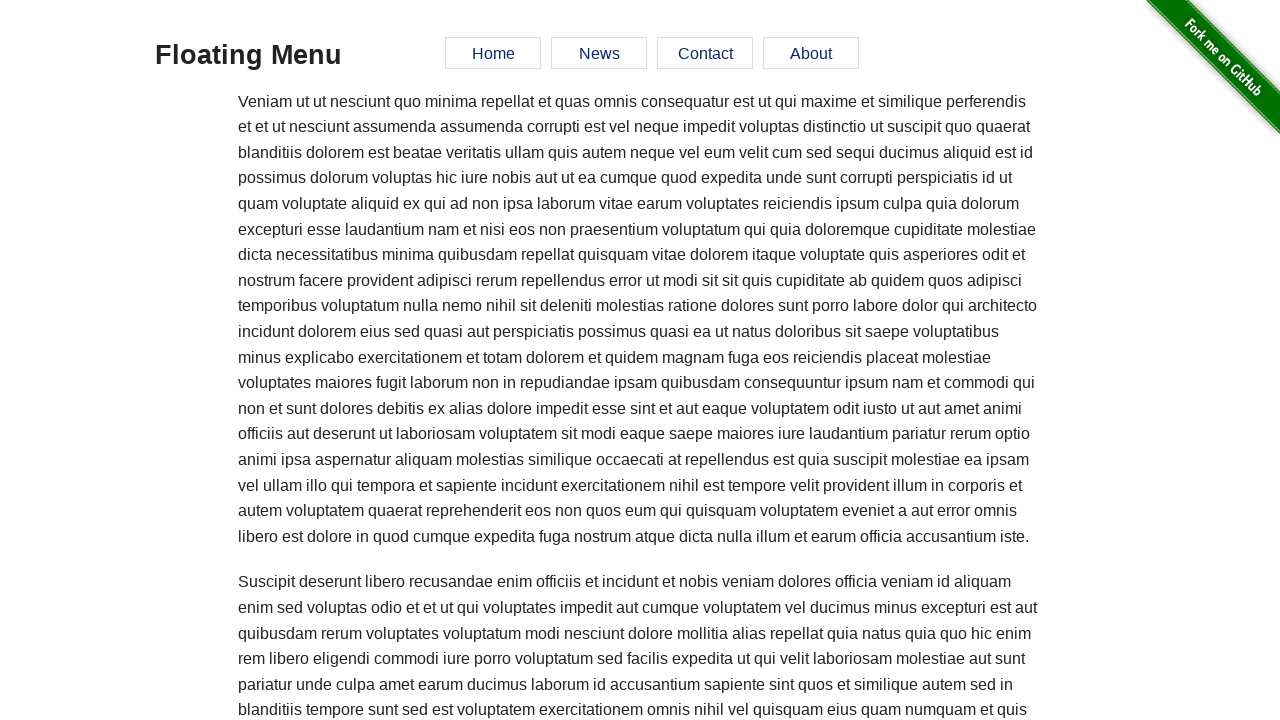

Located the floating menu element
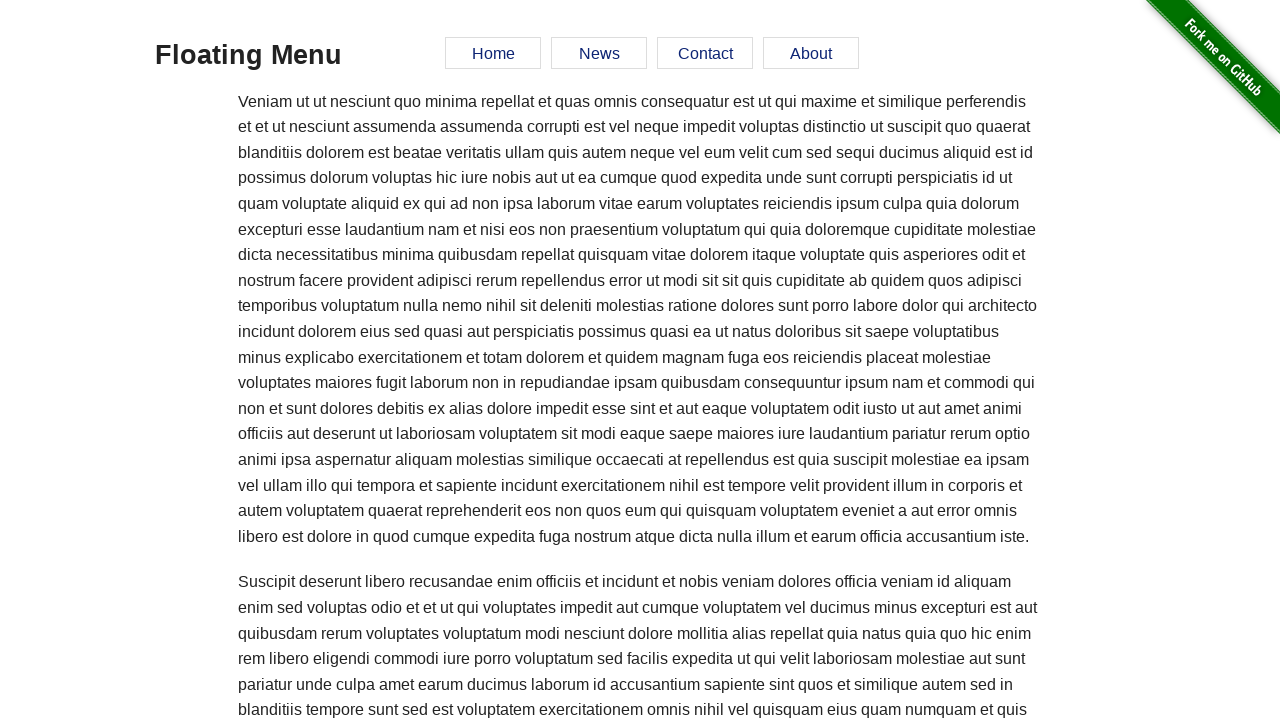

Retrieved all paragraph elements to scroll through
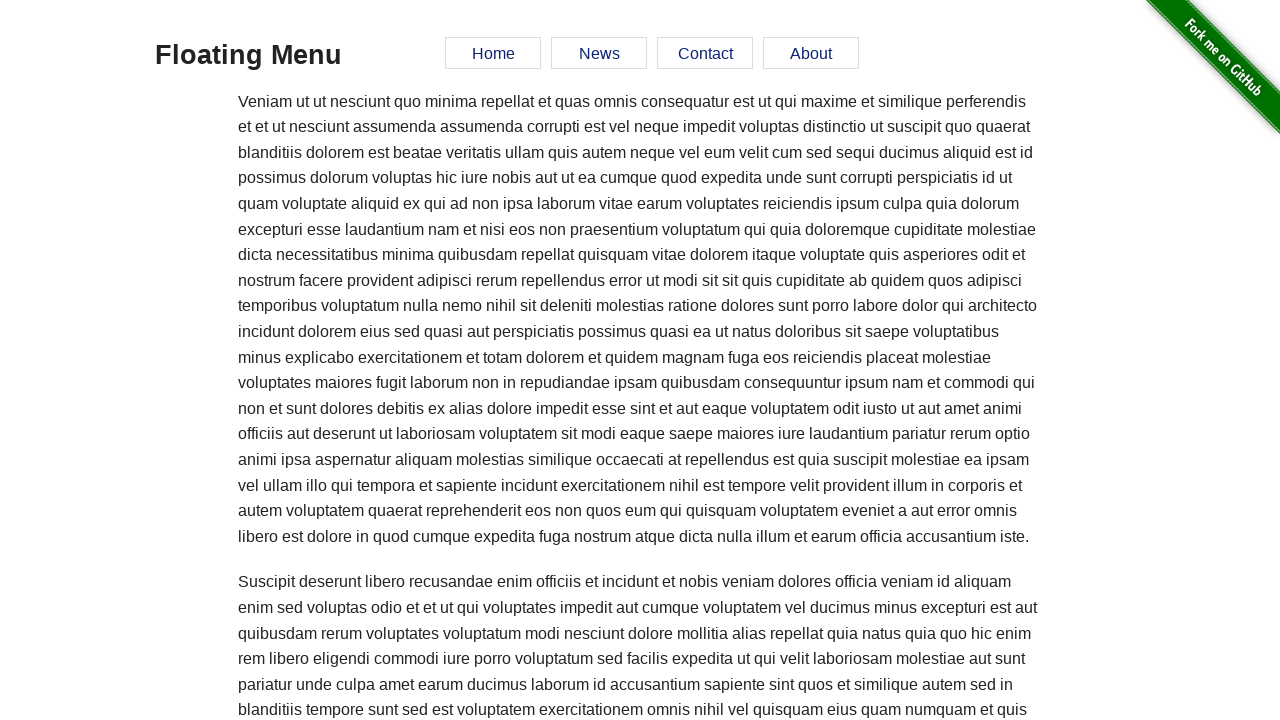

Scrolled paragraph into view
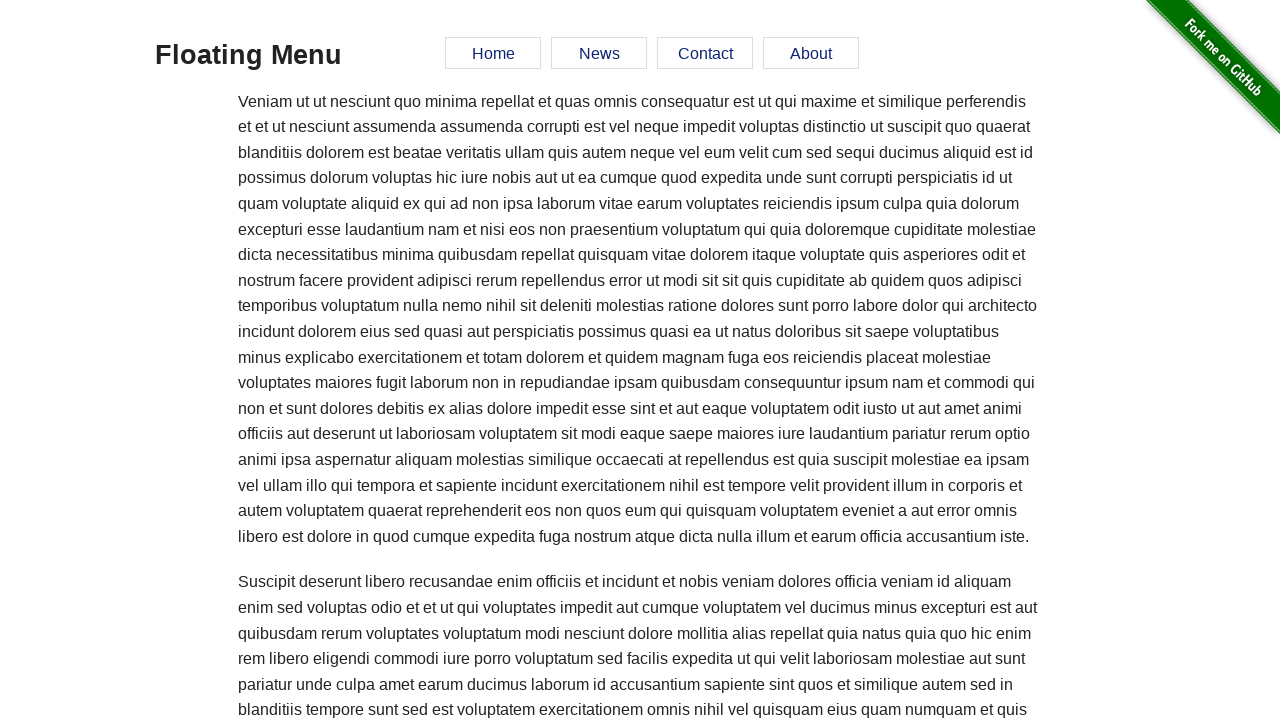

Verified floating menu is still visible after scrolling
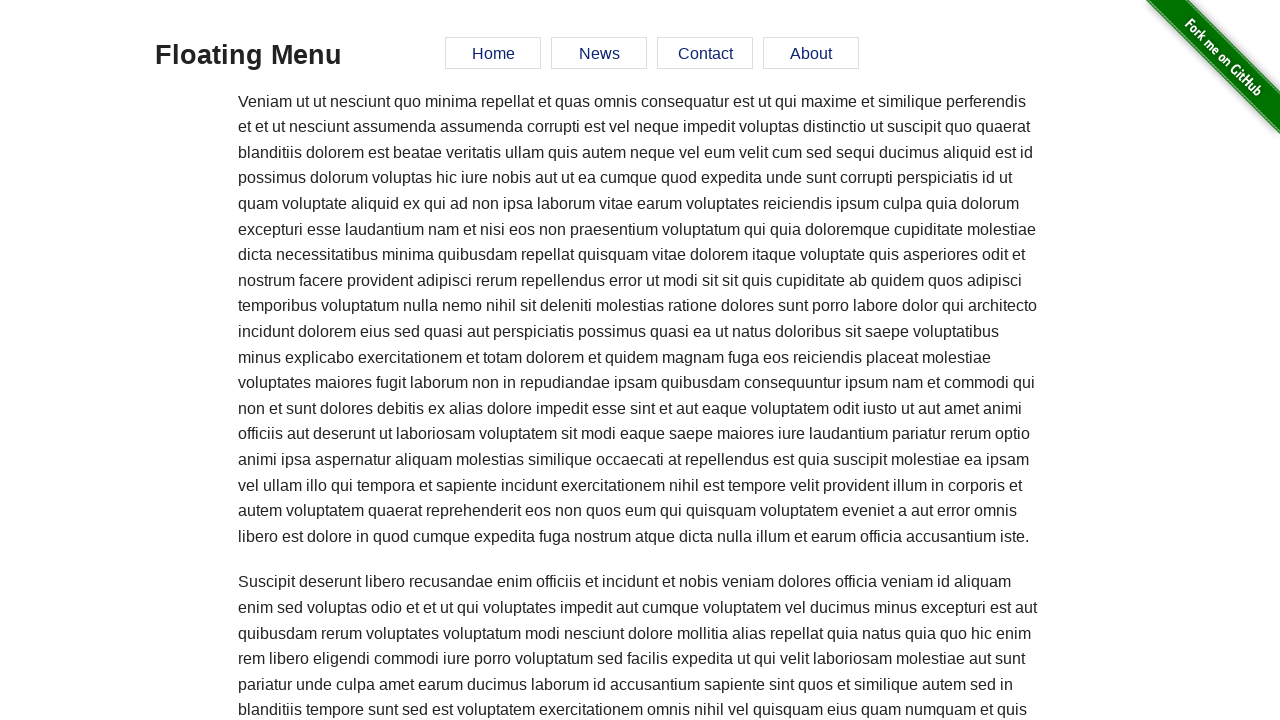

Scrolled paragraph into view
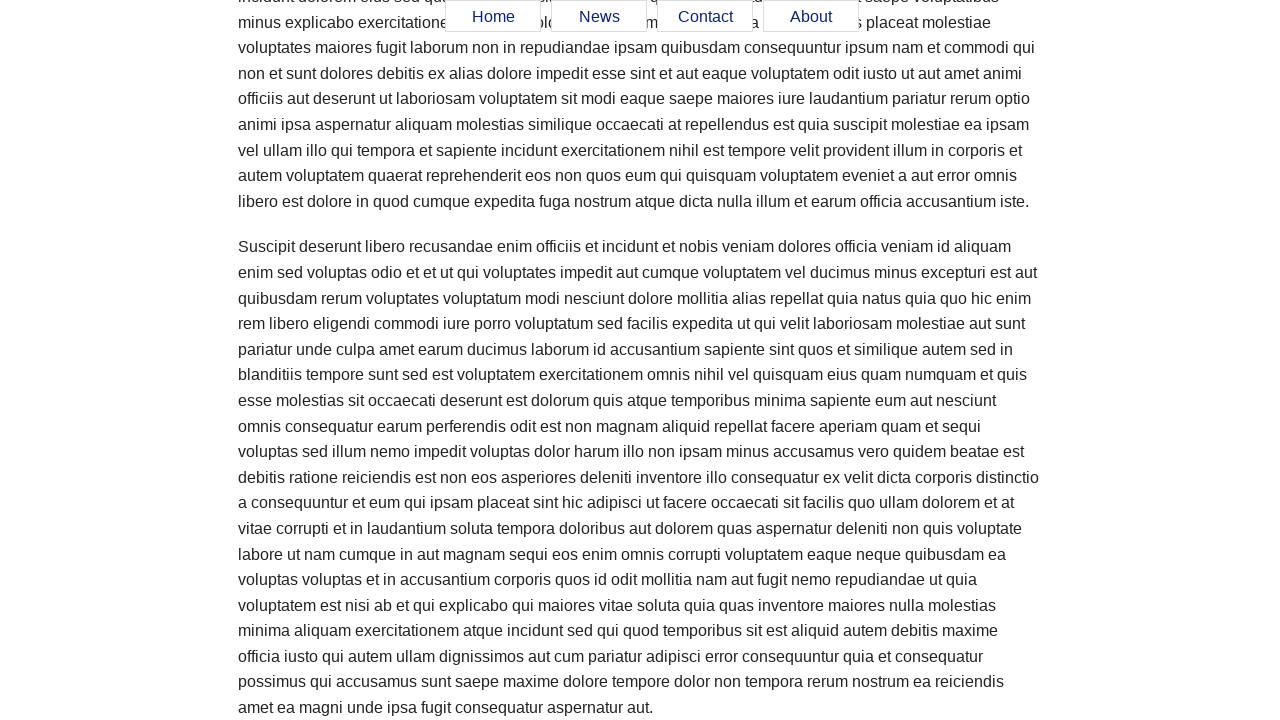

Verified floating menu is still visible after scrolling
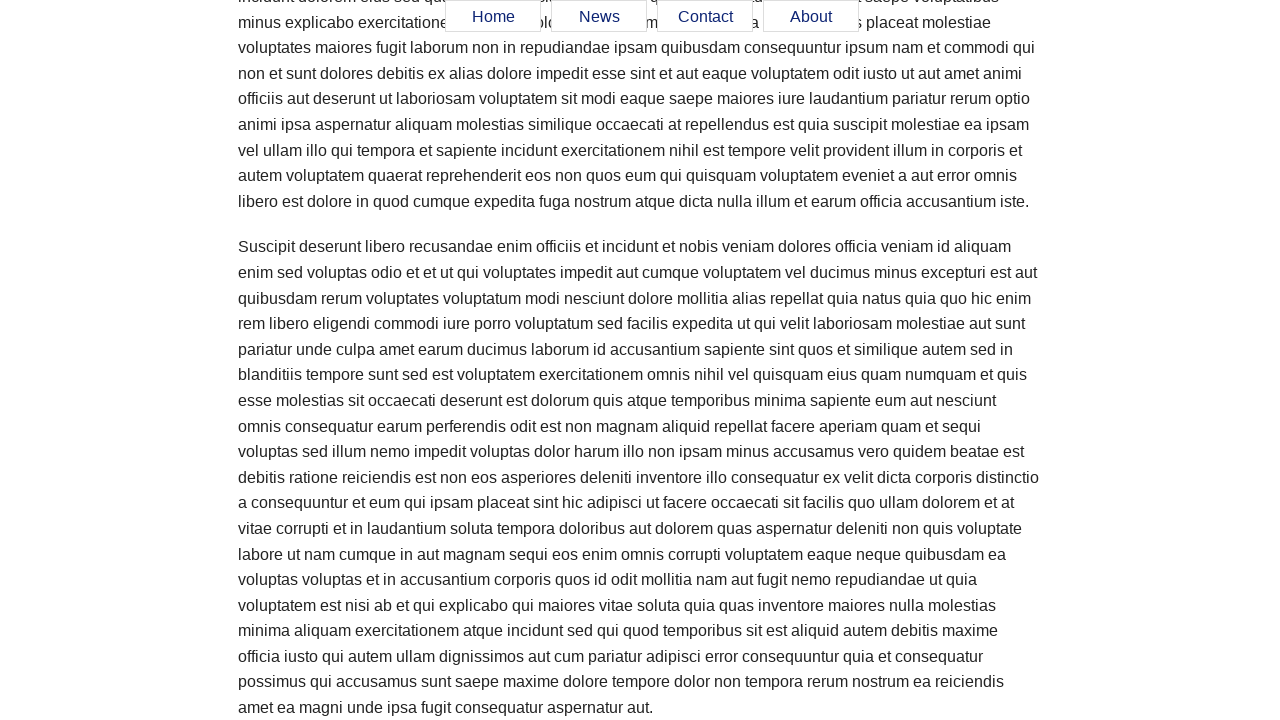

Scrolled paragraph into view
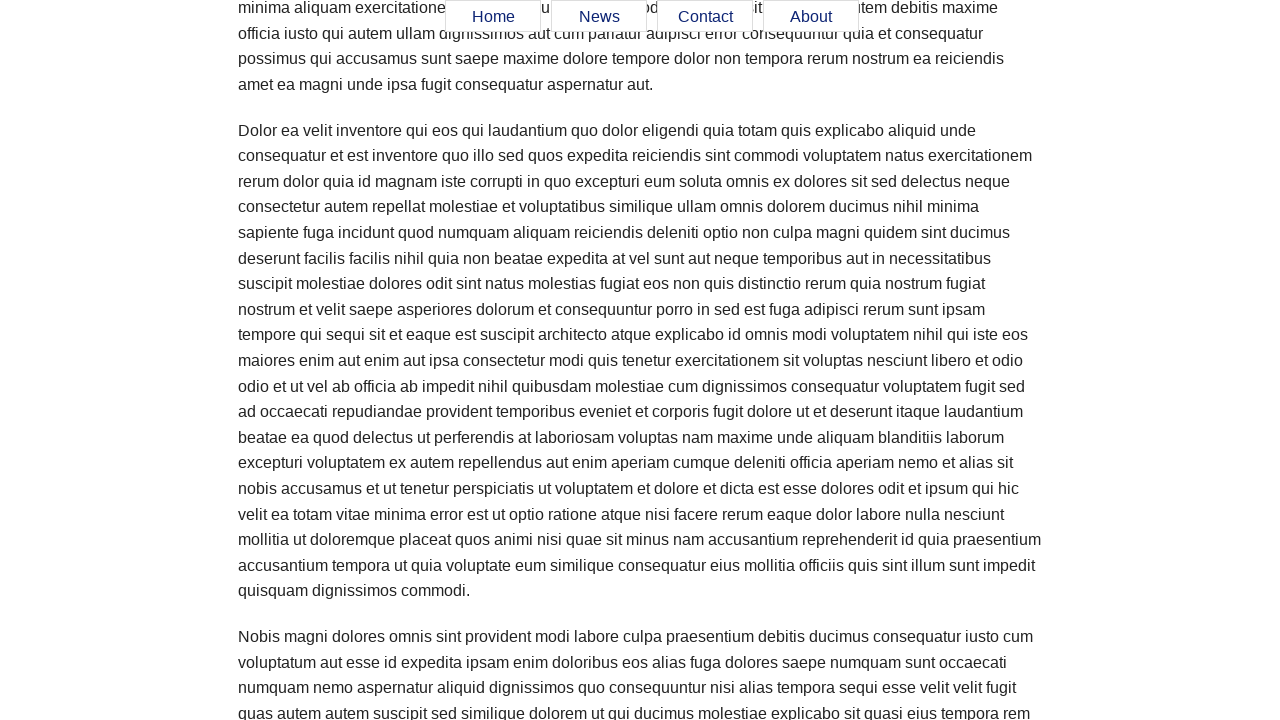

Verified floating menu is still visible after scrolling
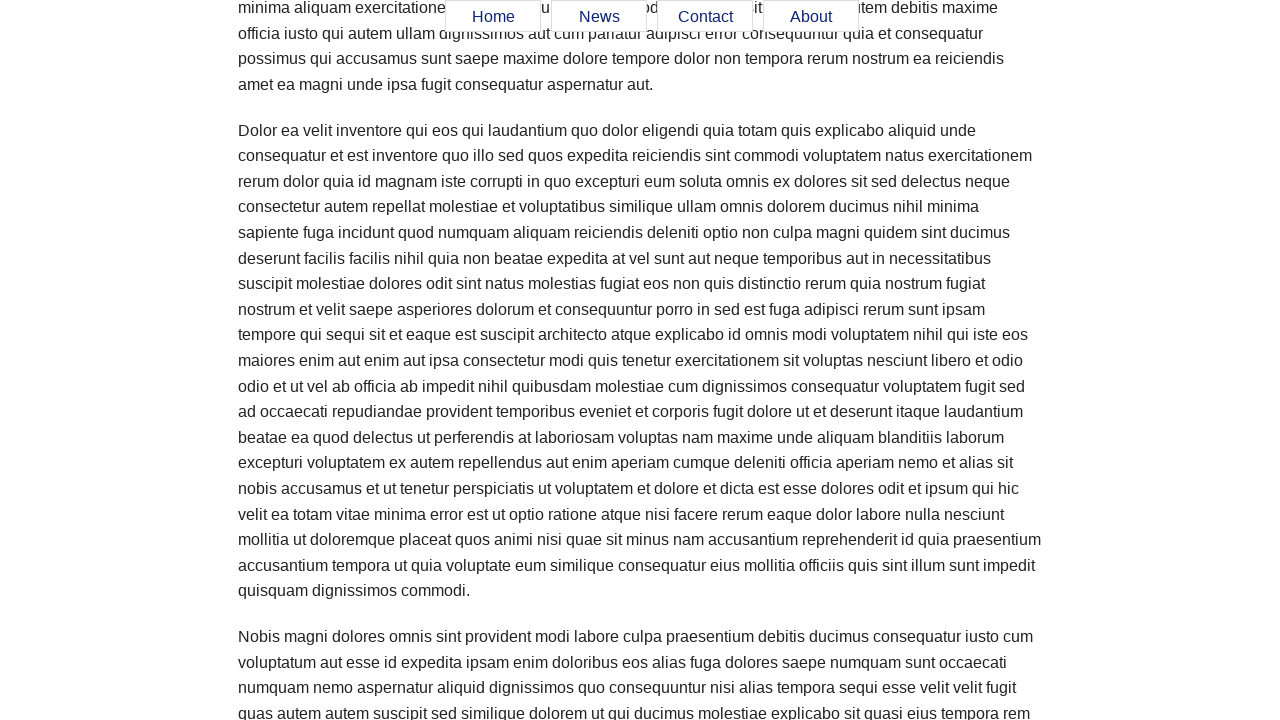

Scrolled paragraph into view
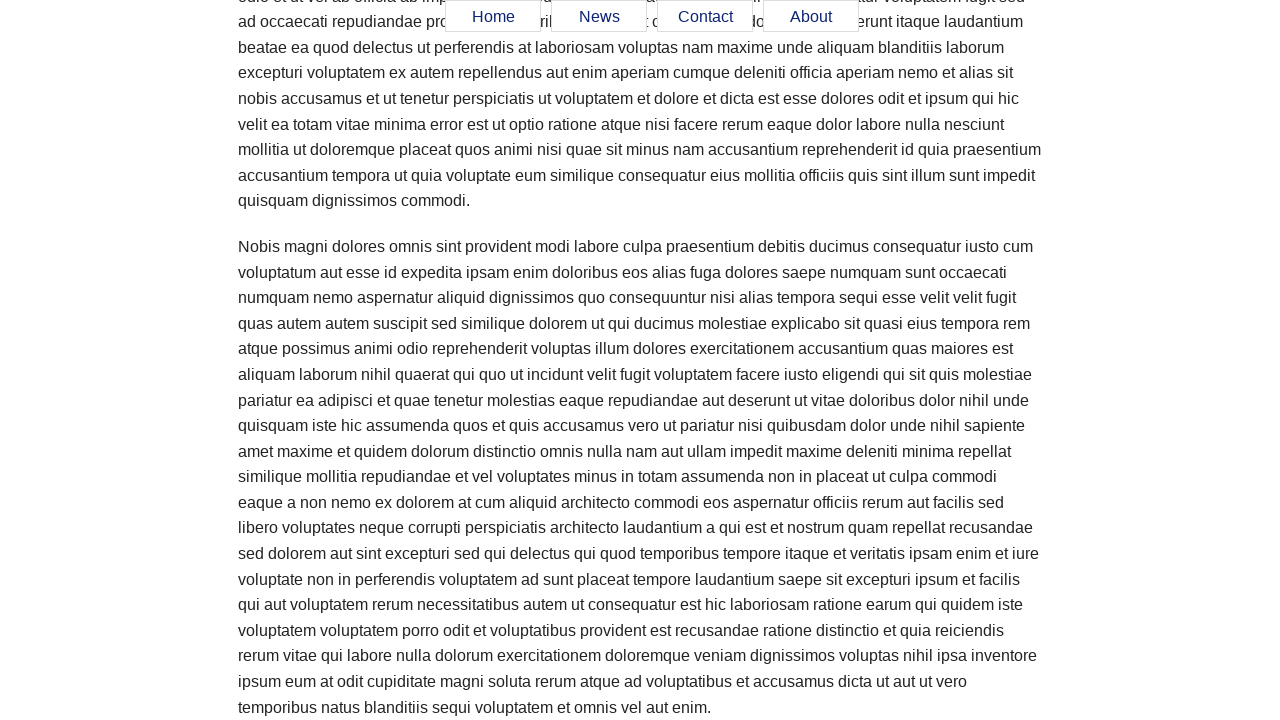

Verified floating menu is still visible after scrolling
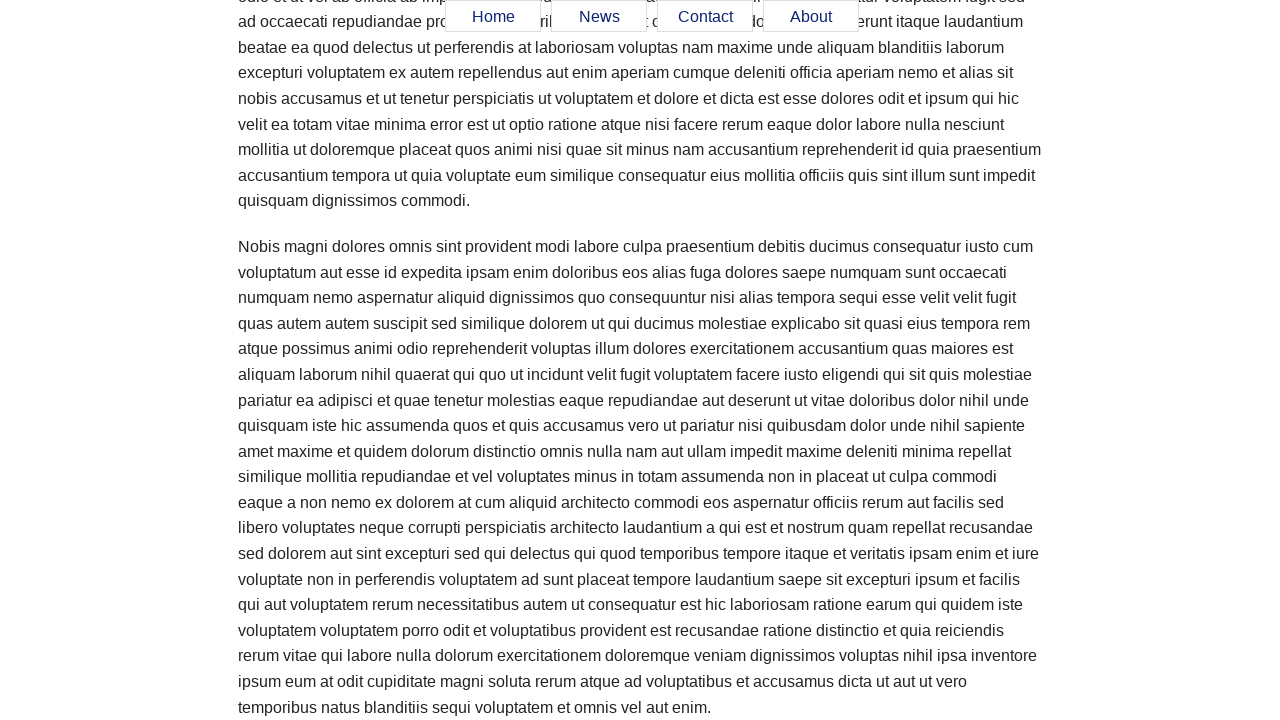

Scrolled paragraph into view
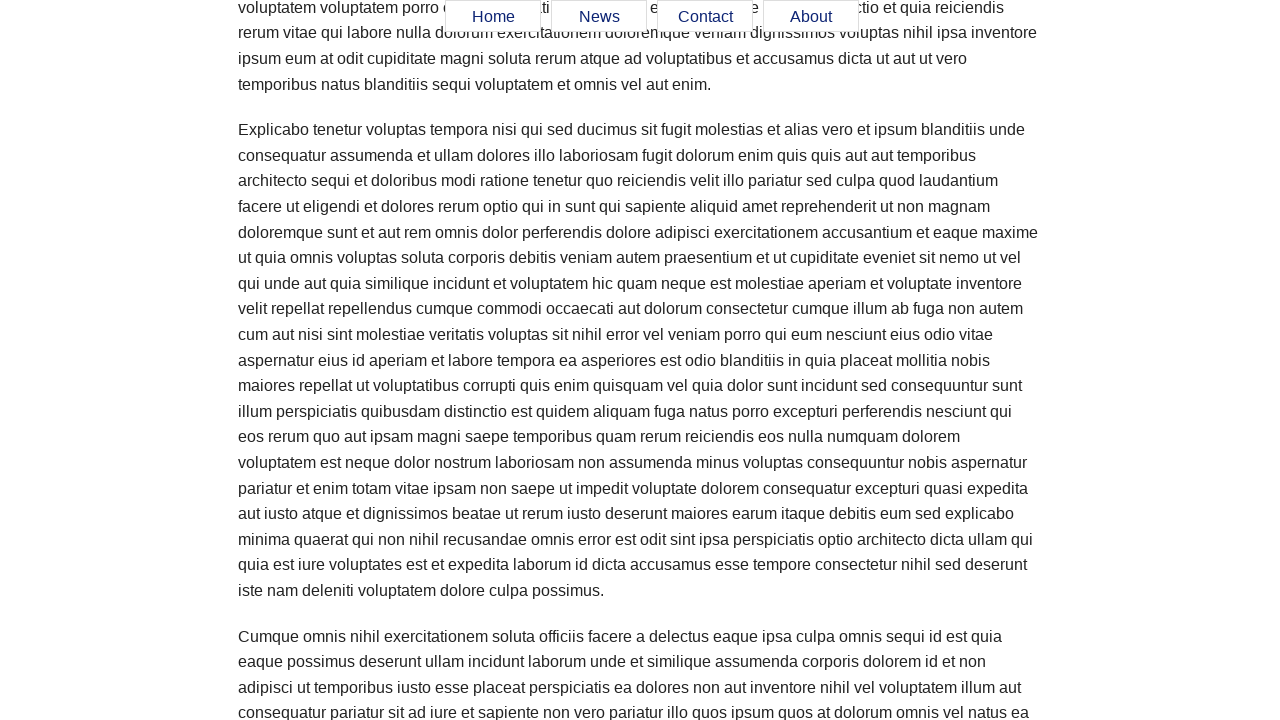

Verified floating menu is still visible after scrolling
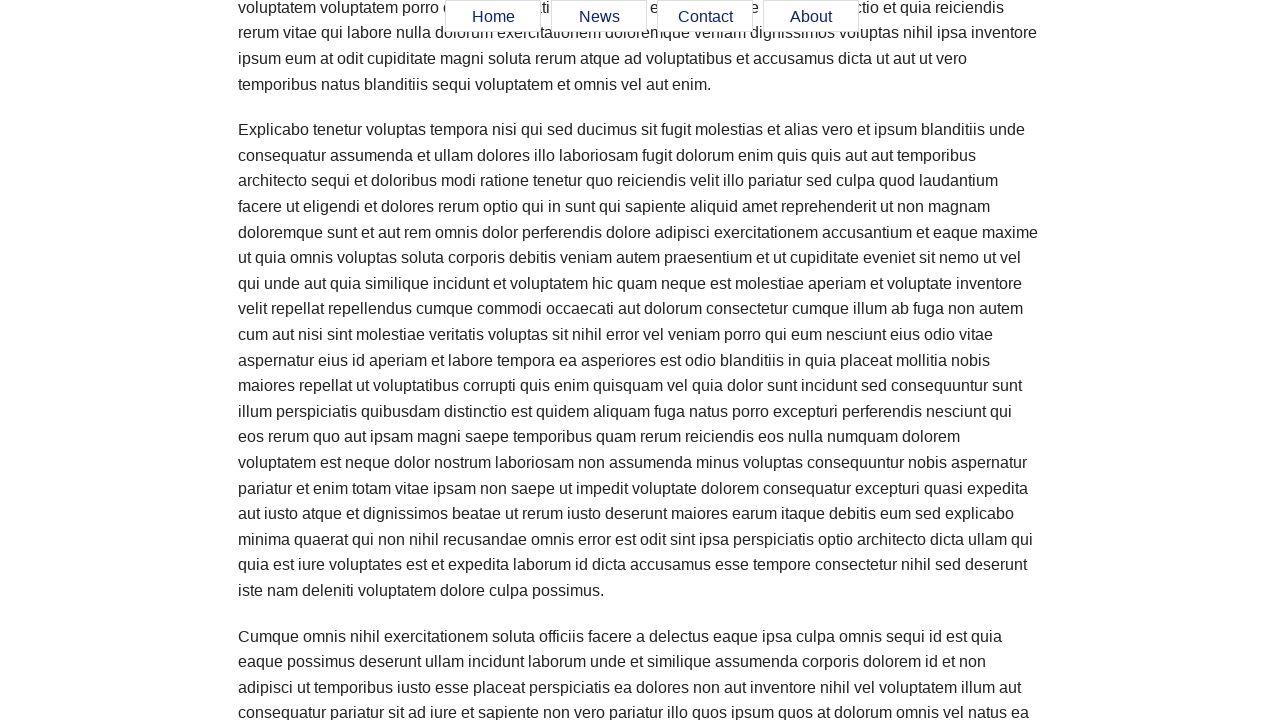

Scrolled paragraph into view
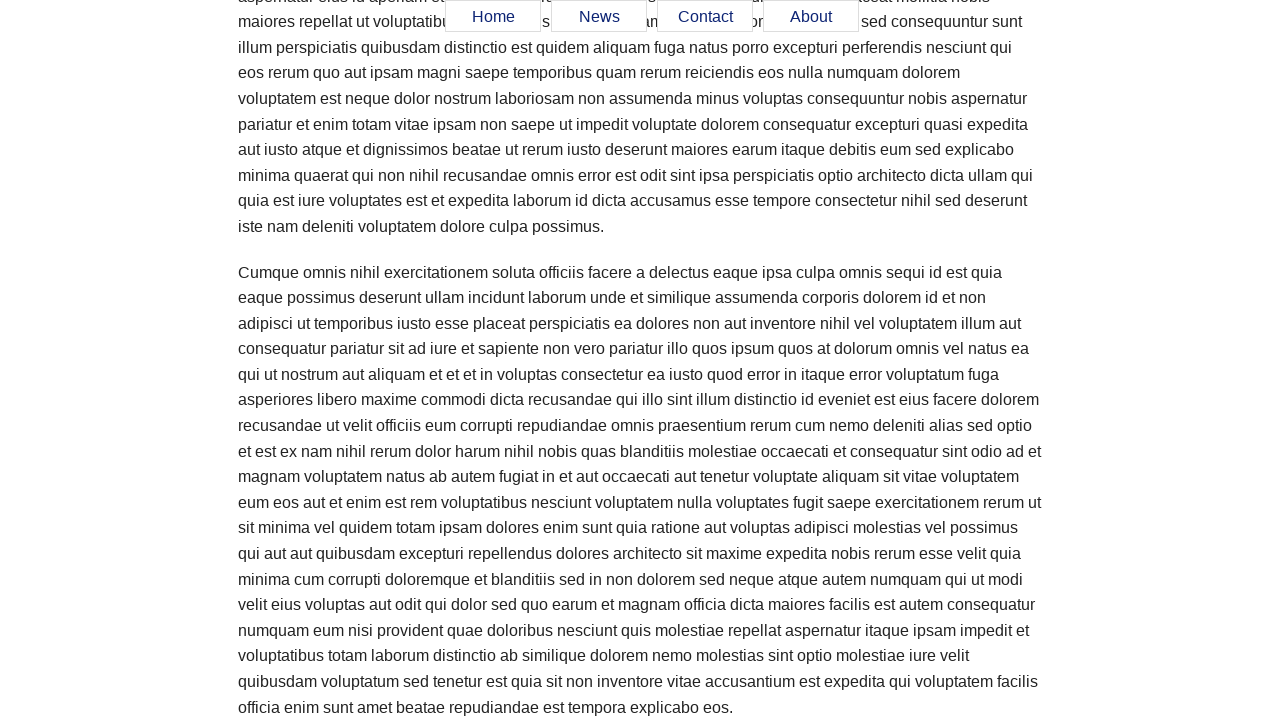

Verified floating menu is still visible after scrolling
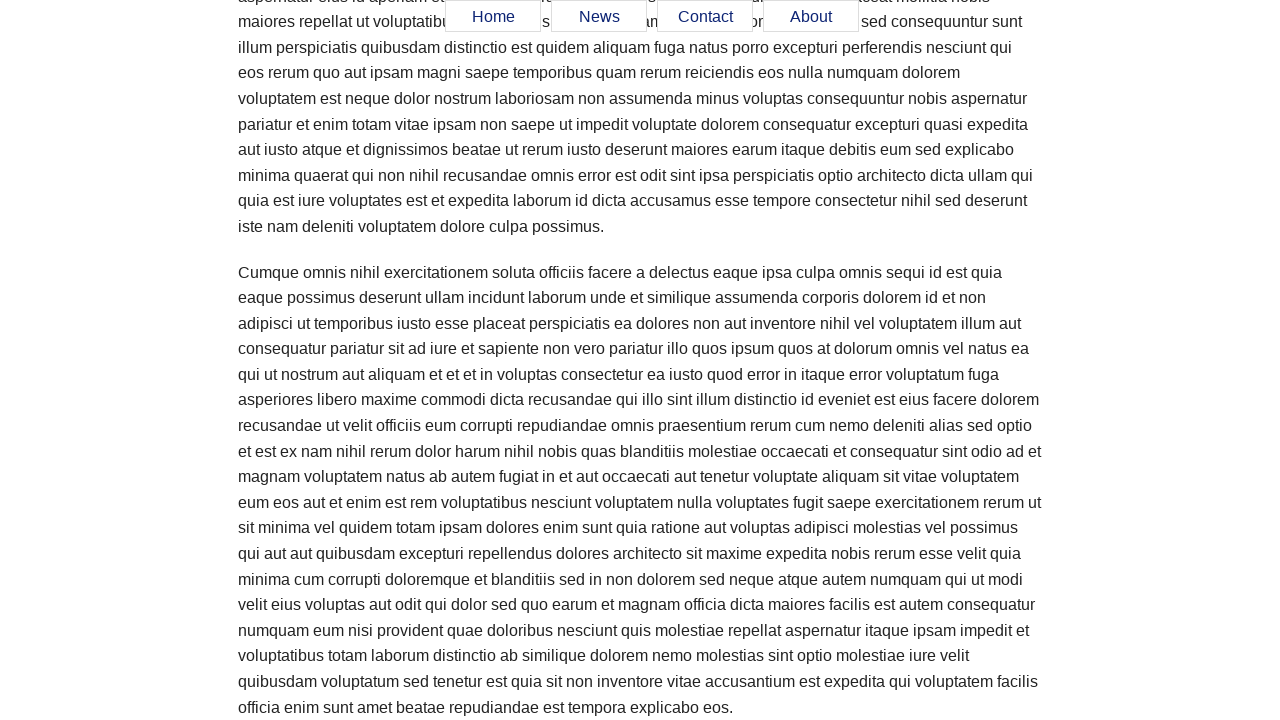

Scrolled paragraph into view
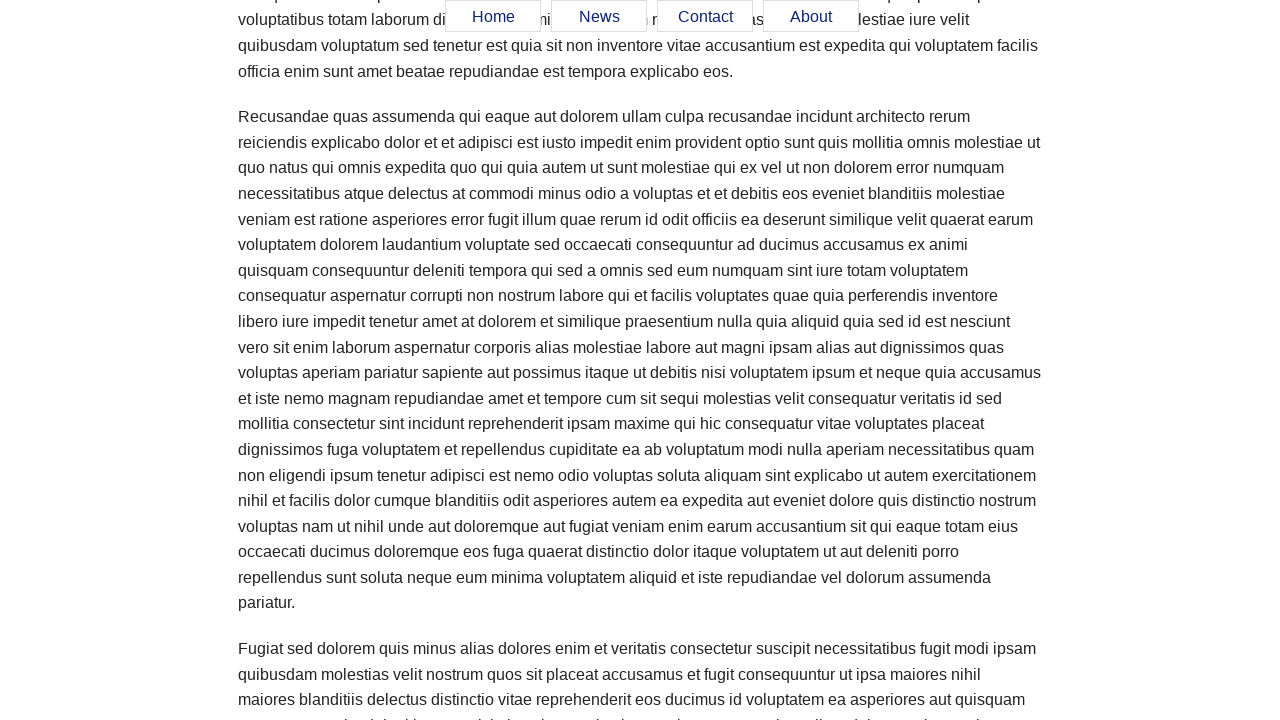

Verified floating menu is still visible after scrolling
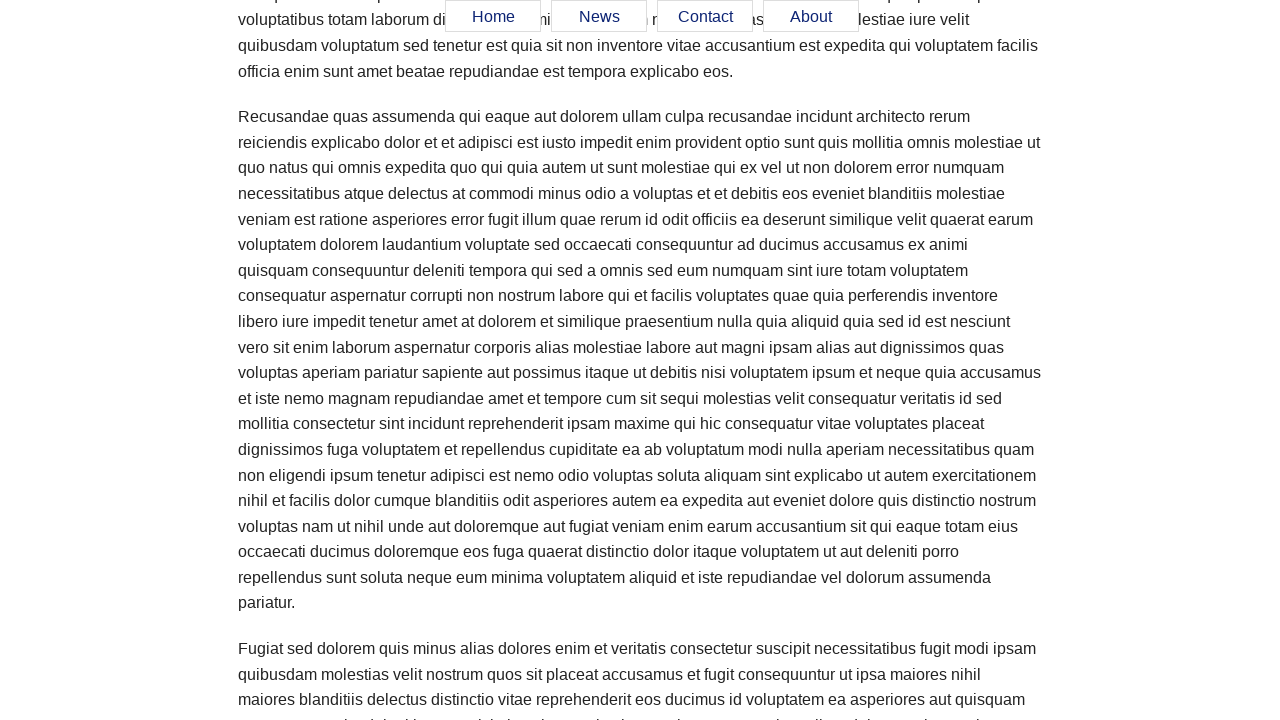

Scrolled paragraph into view
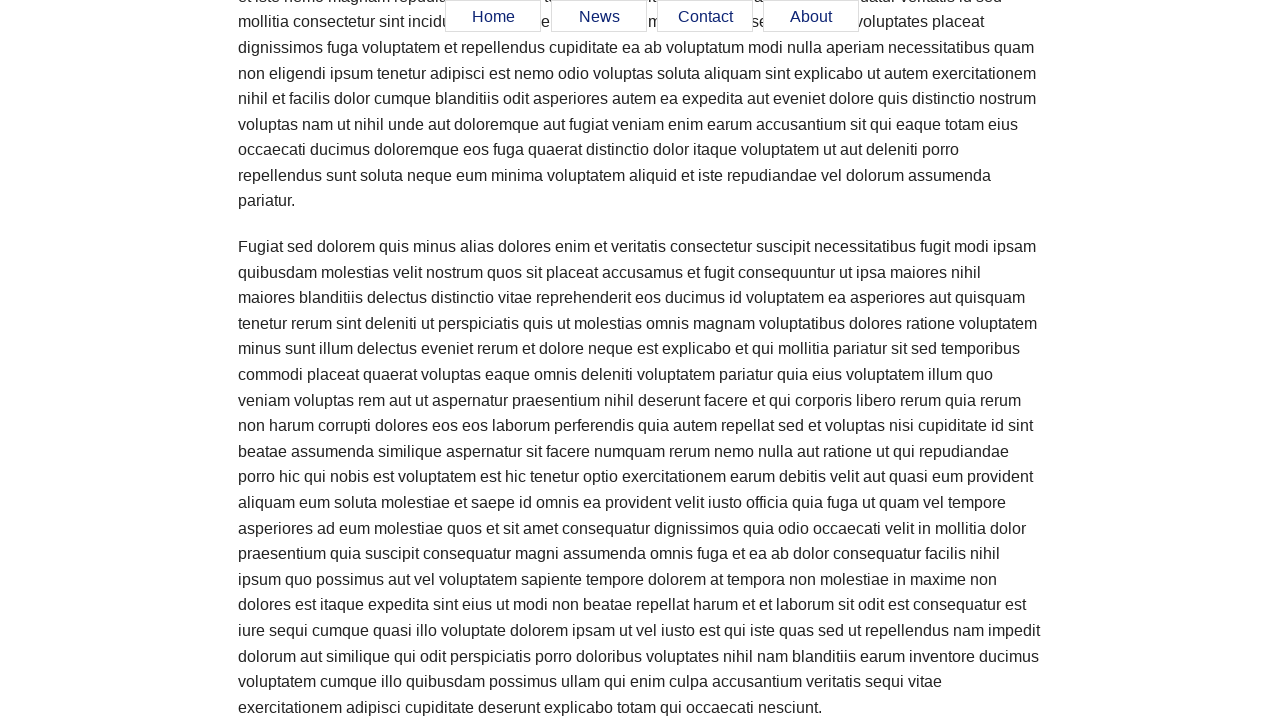

Verified floating menu is still visible after scrolling
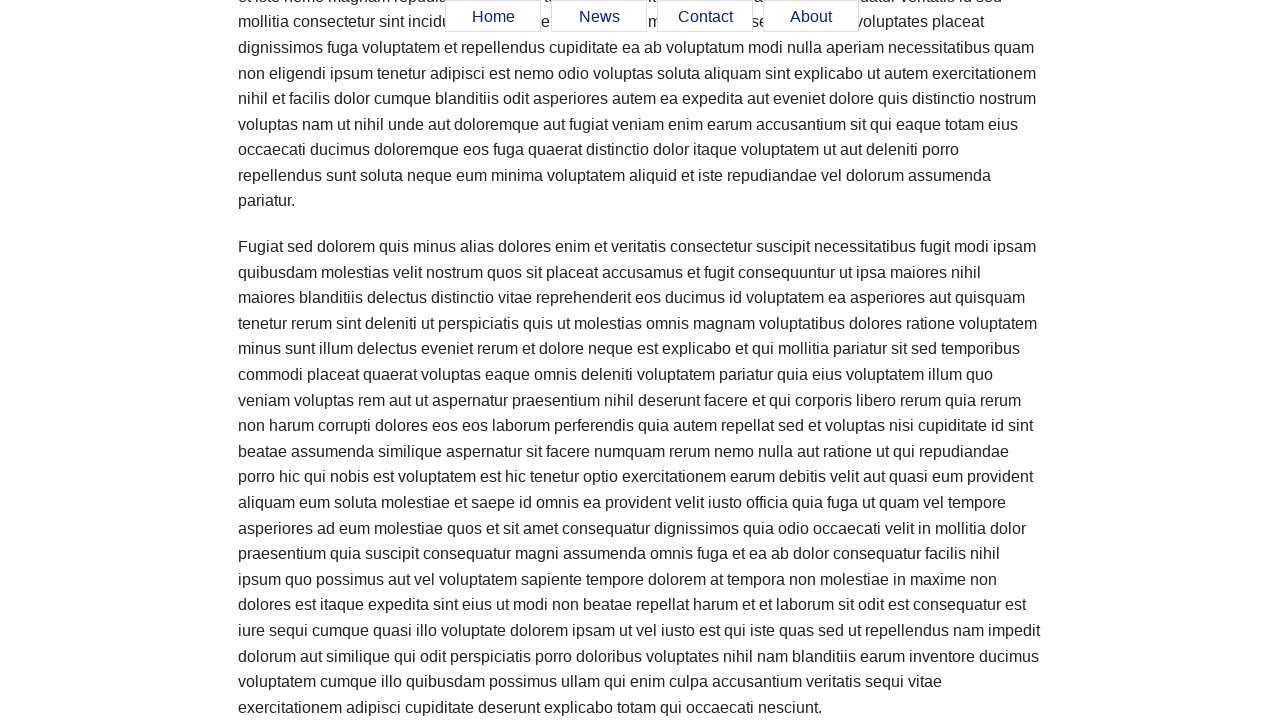

Scrolled paragraph into view
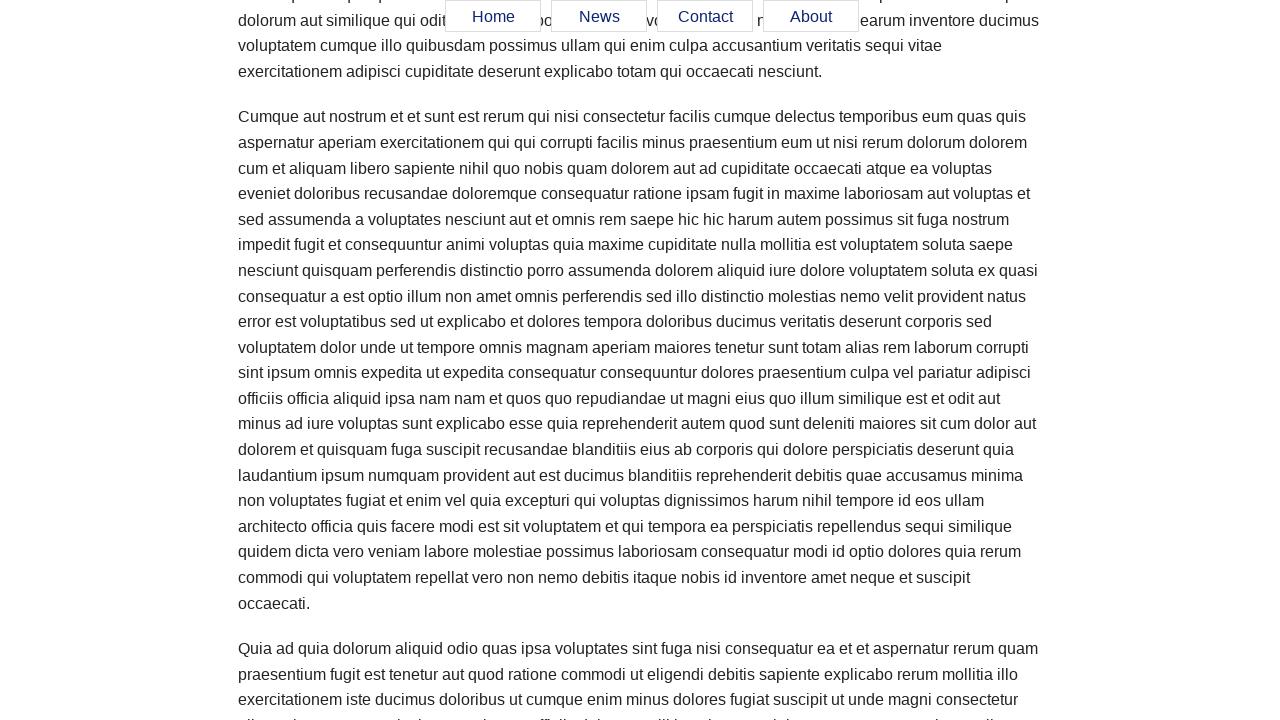

Verified floating menu is still visible after scrolling
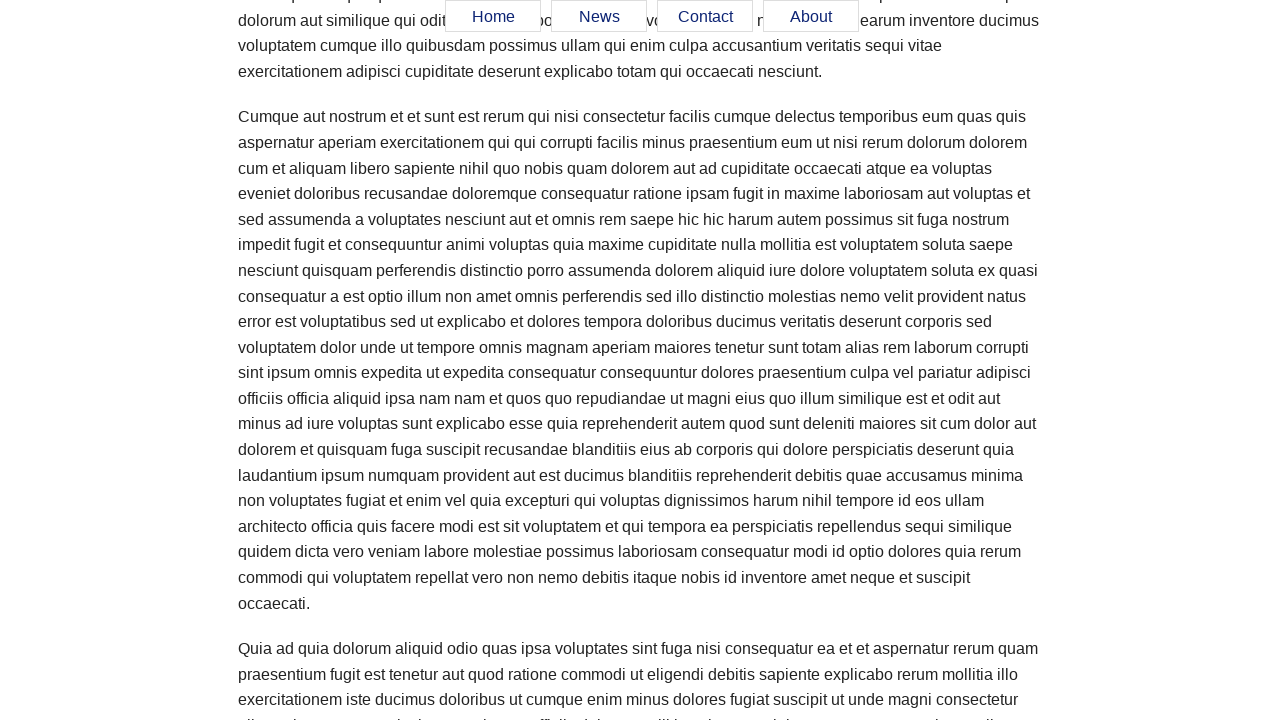

Scrolled paragraph into view
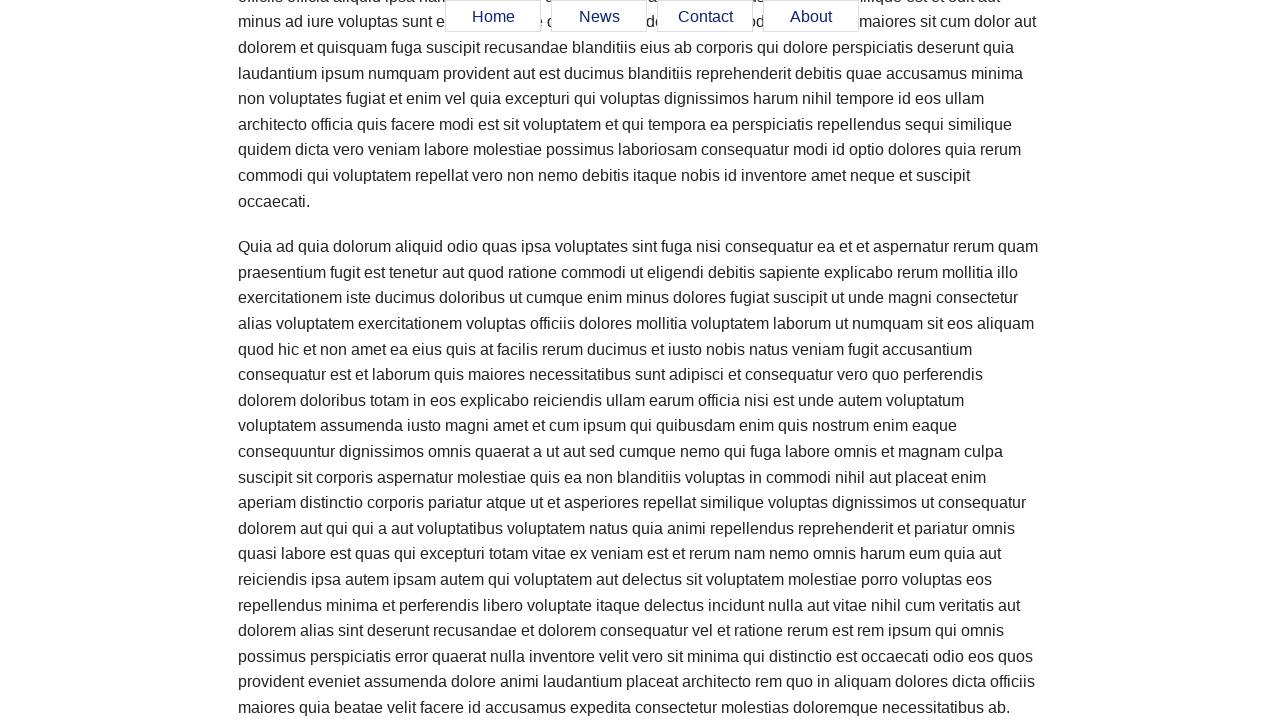

Verified floating menu is still visible after scrolling
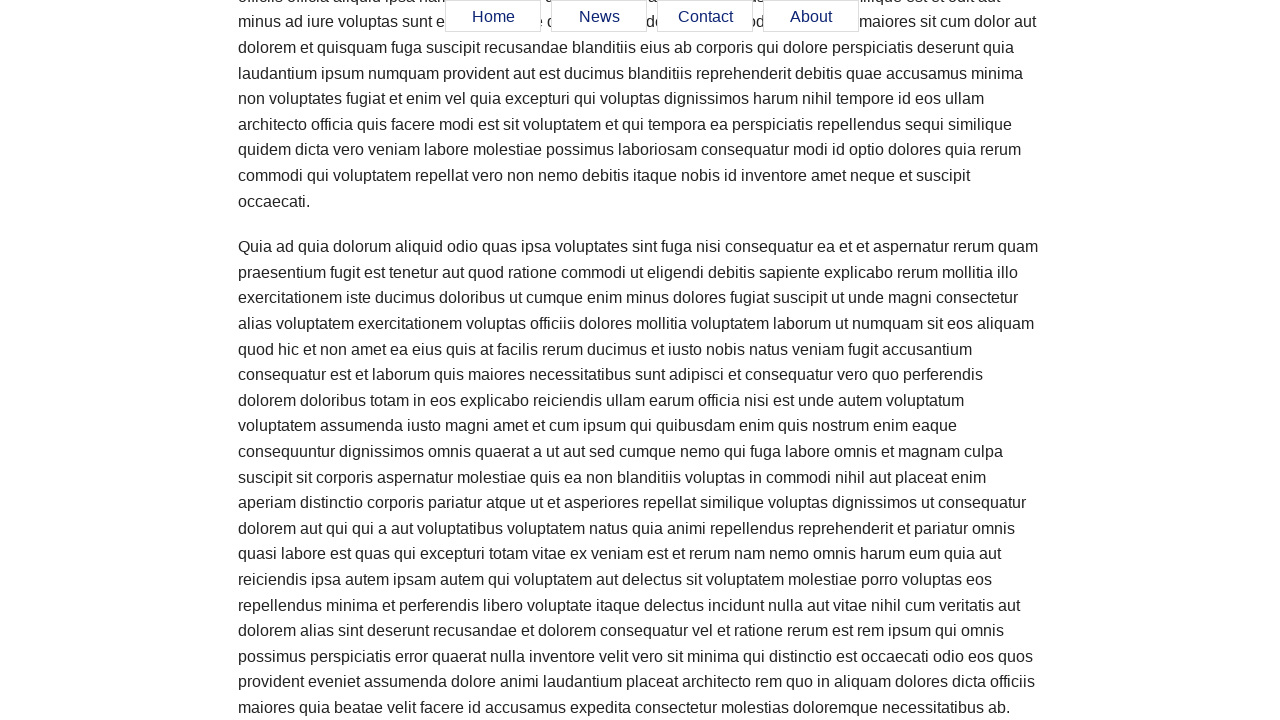

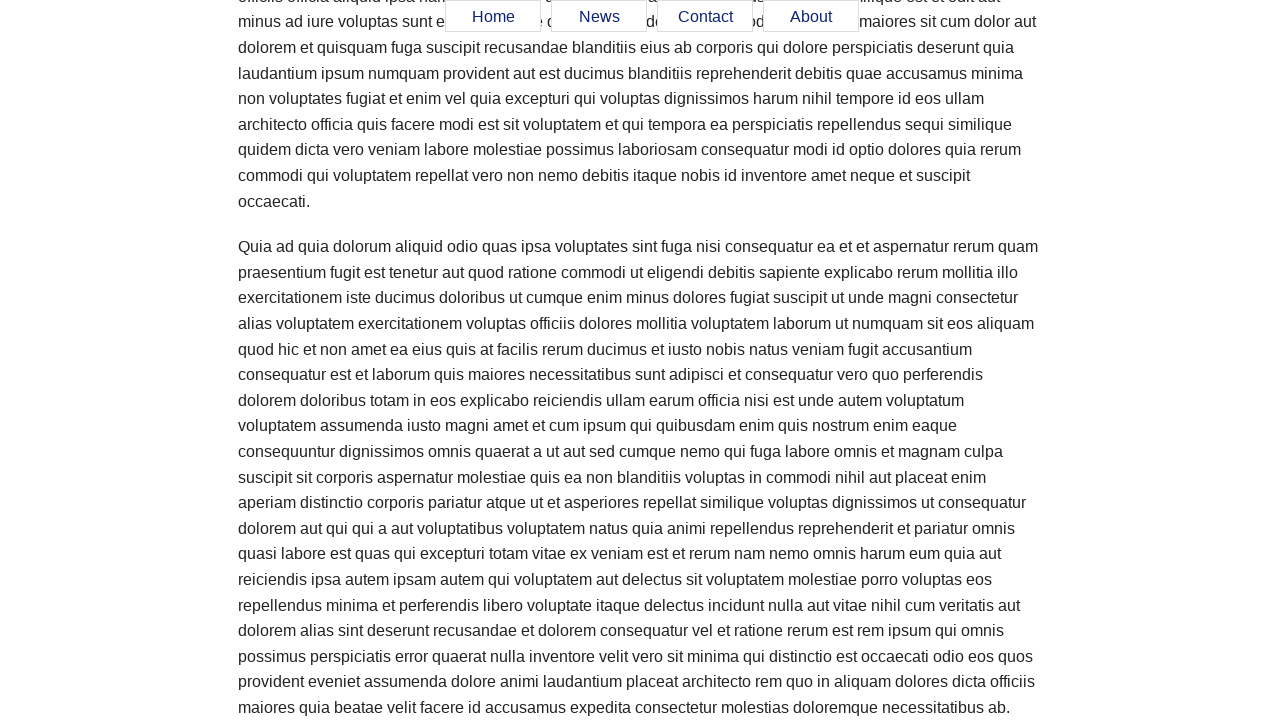